Moves a slider element on jQuery UI's slider demo page

Starting URL: http://jqueryui.com/slider/

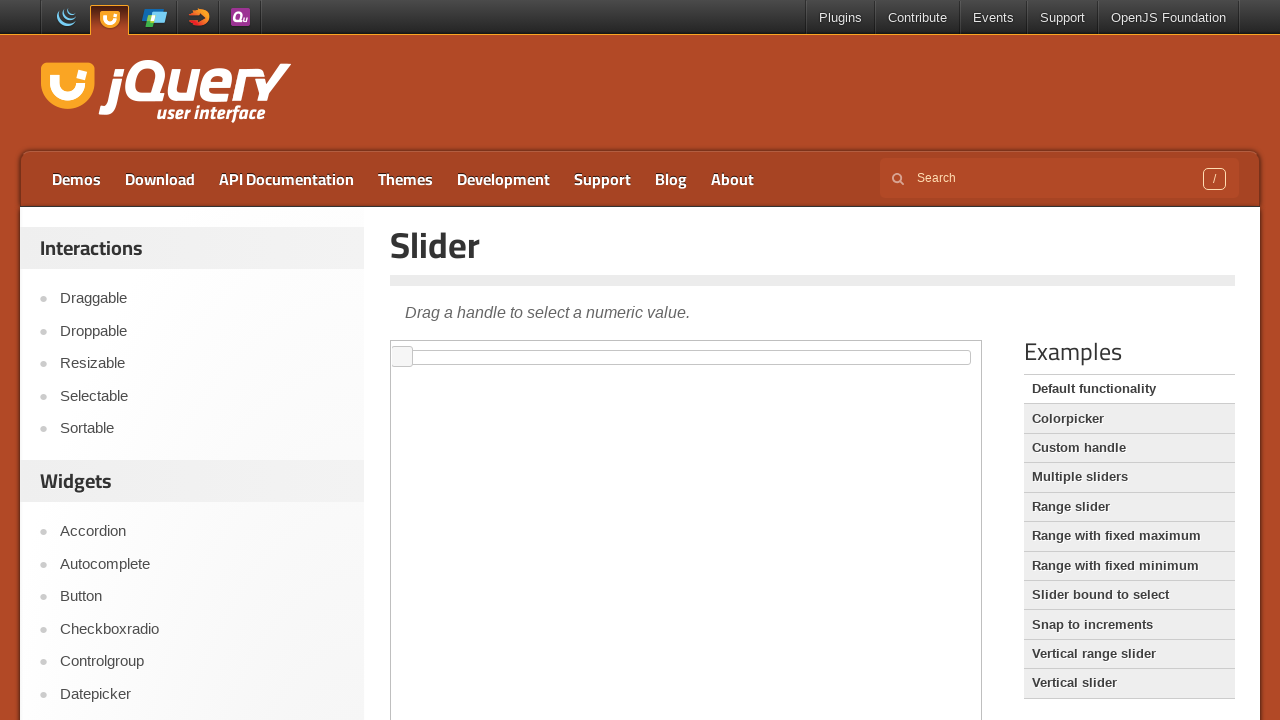

Navigated to jQuery UI slider demo page
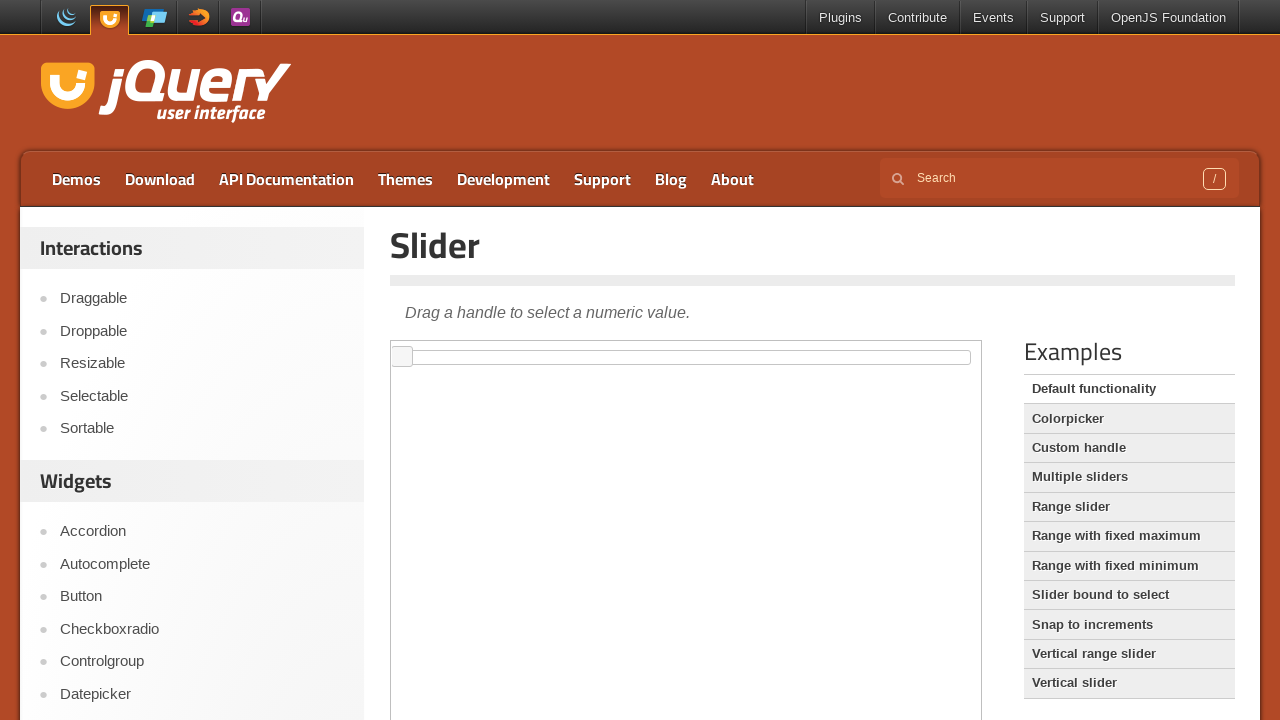

Located demo frame
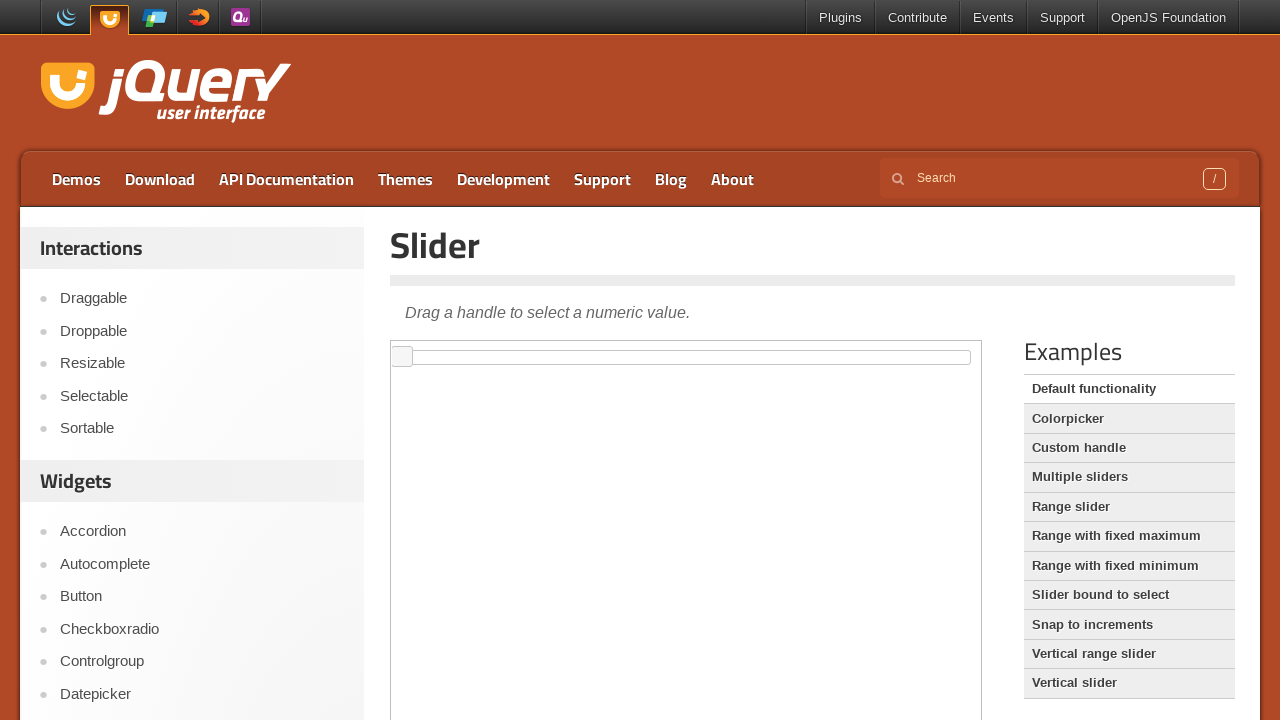

Located slider handle element
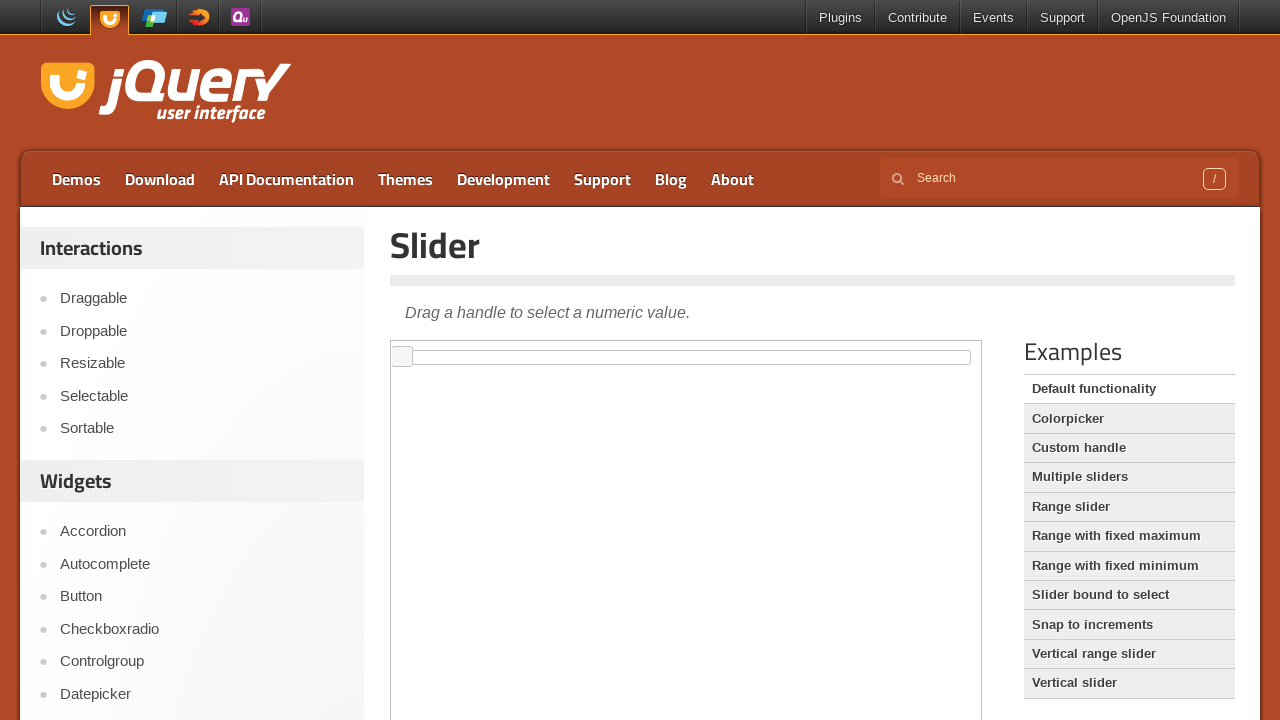

Got bounding box of slider handle
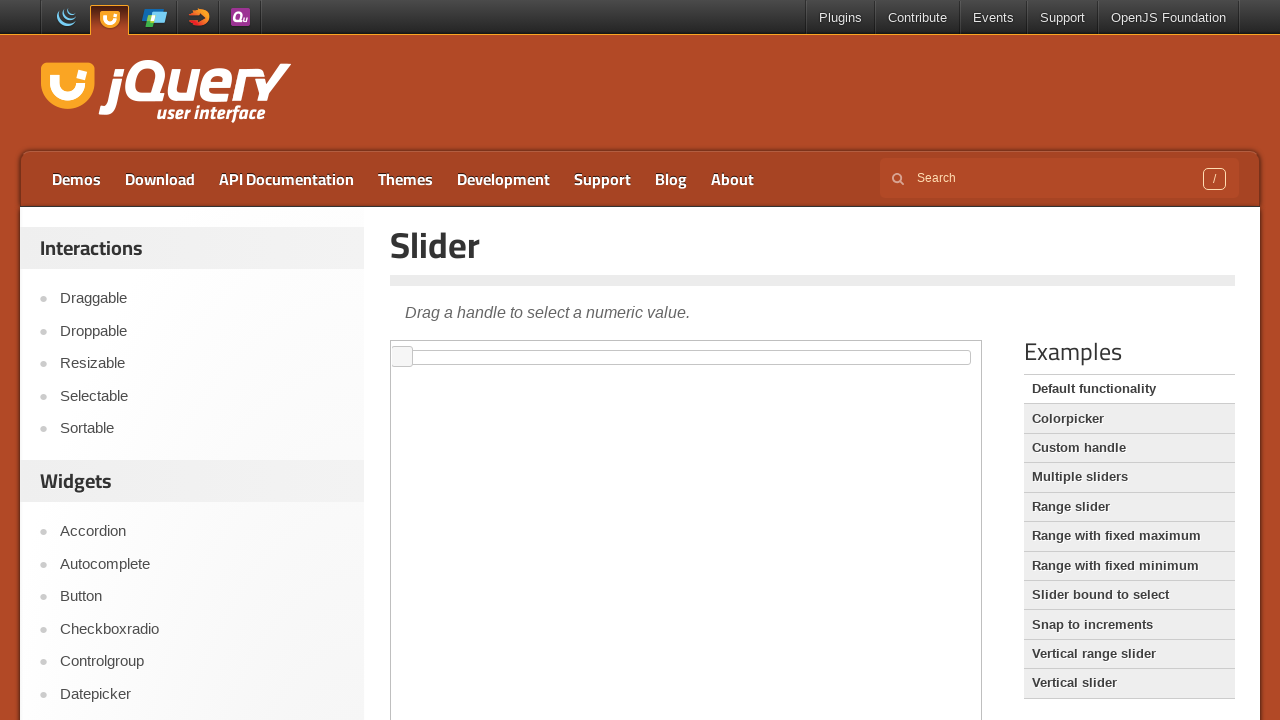

Moved mouse to center of slider handle at (402, 357)
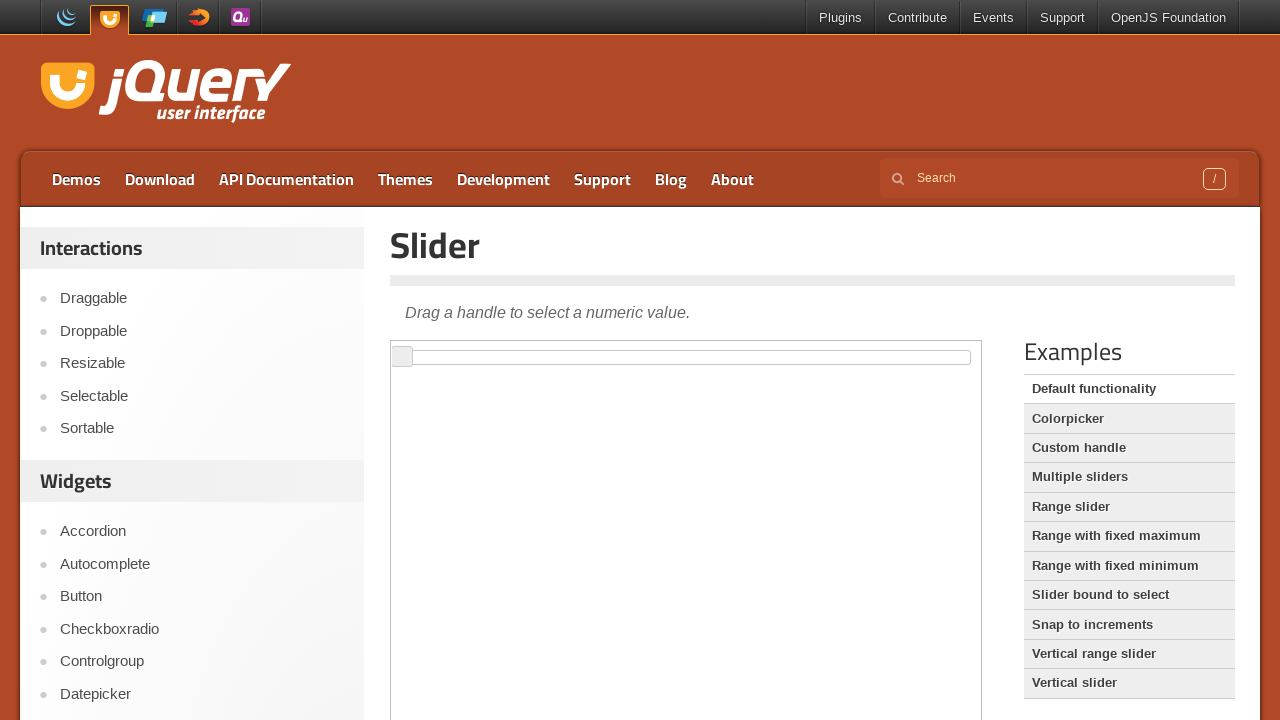

Pressed mouse button down on slider handle at (402, 357)
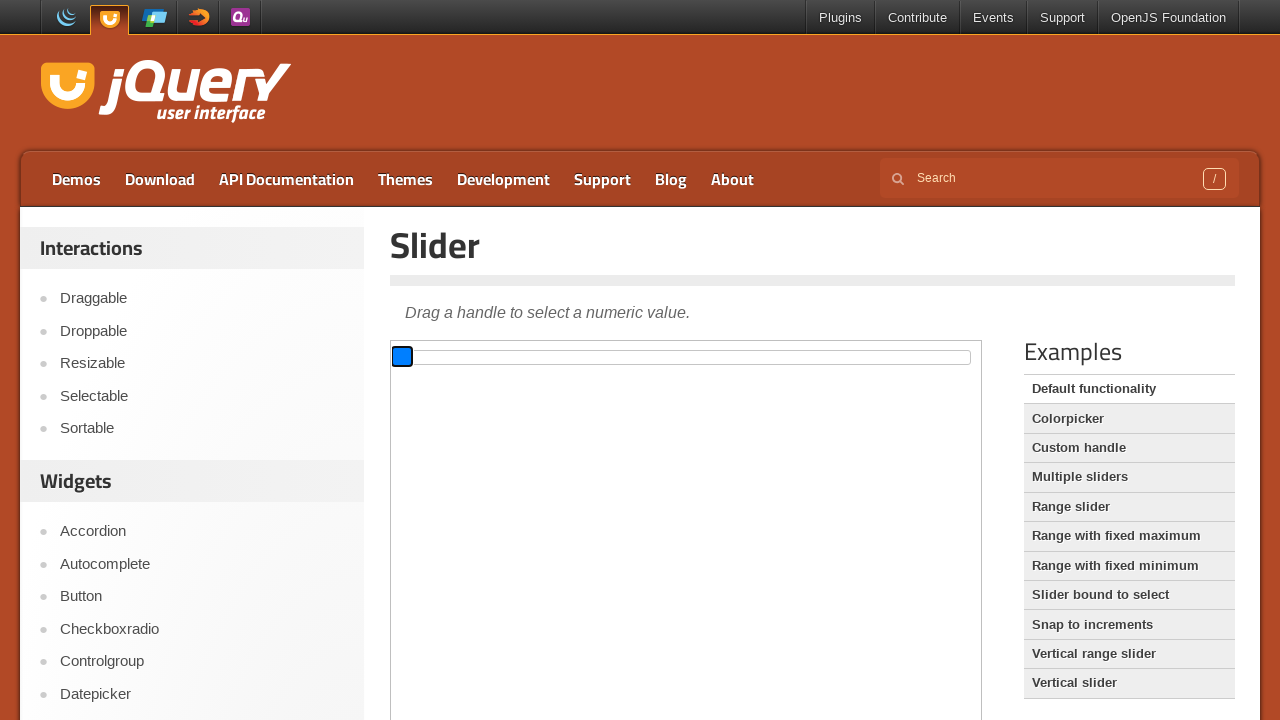

Dragged slider handle 300 pixels to the right at (692, 357)
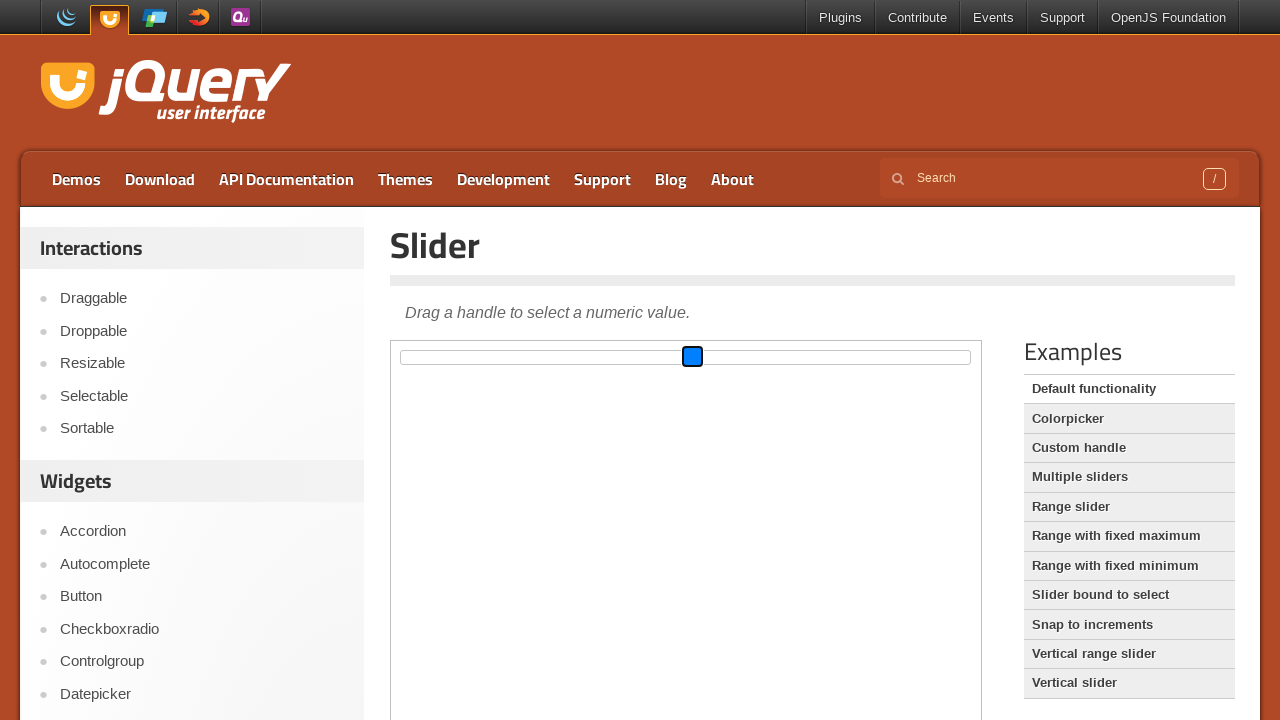

Released mouse button to complete slider drag at (692, 357)
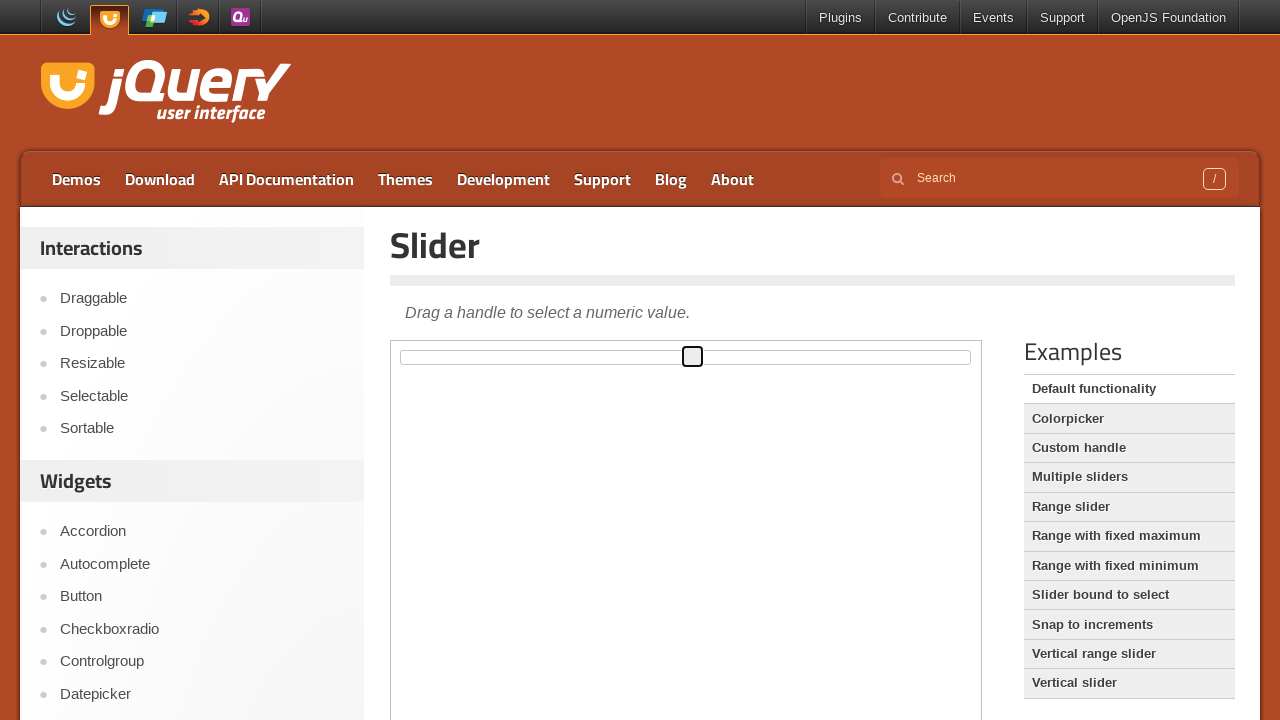

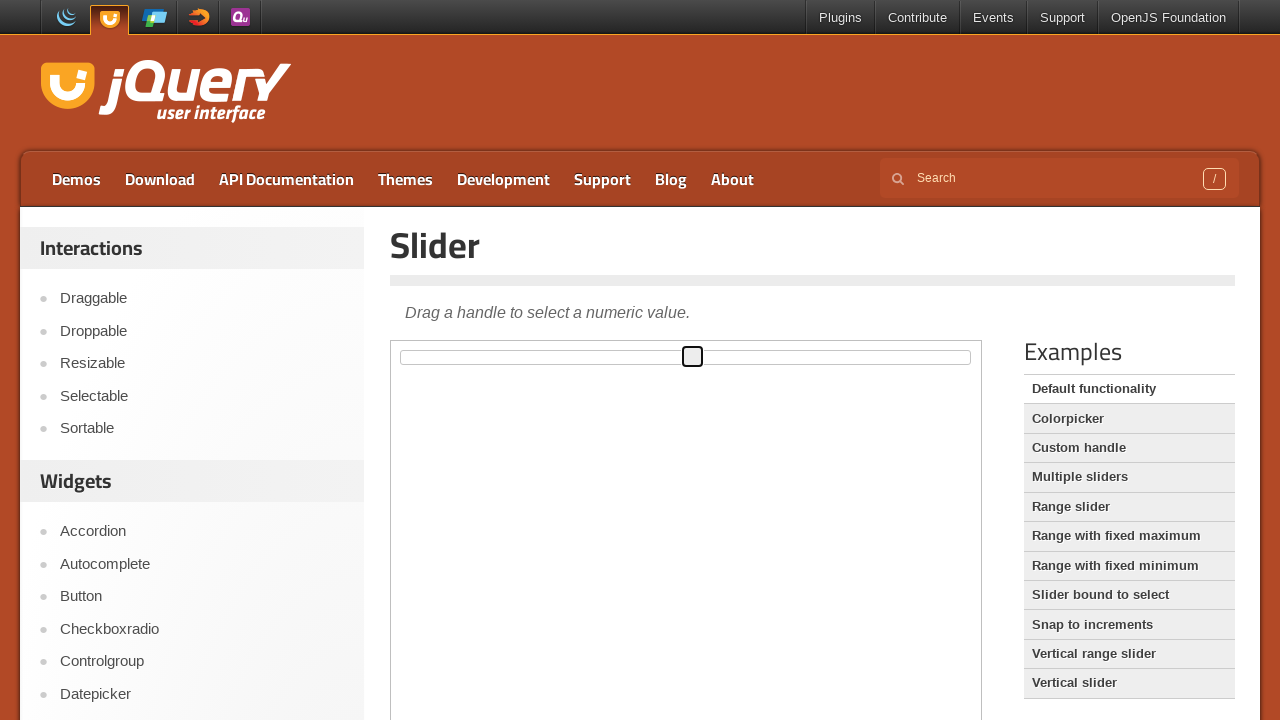